Tests dynamic loading by clicking the Start button and waiting for the "Hello World!" text to become visible.

Starting URL: https://the-internet.herokuapp.com/dynamic_loading/1

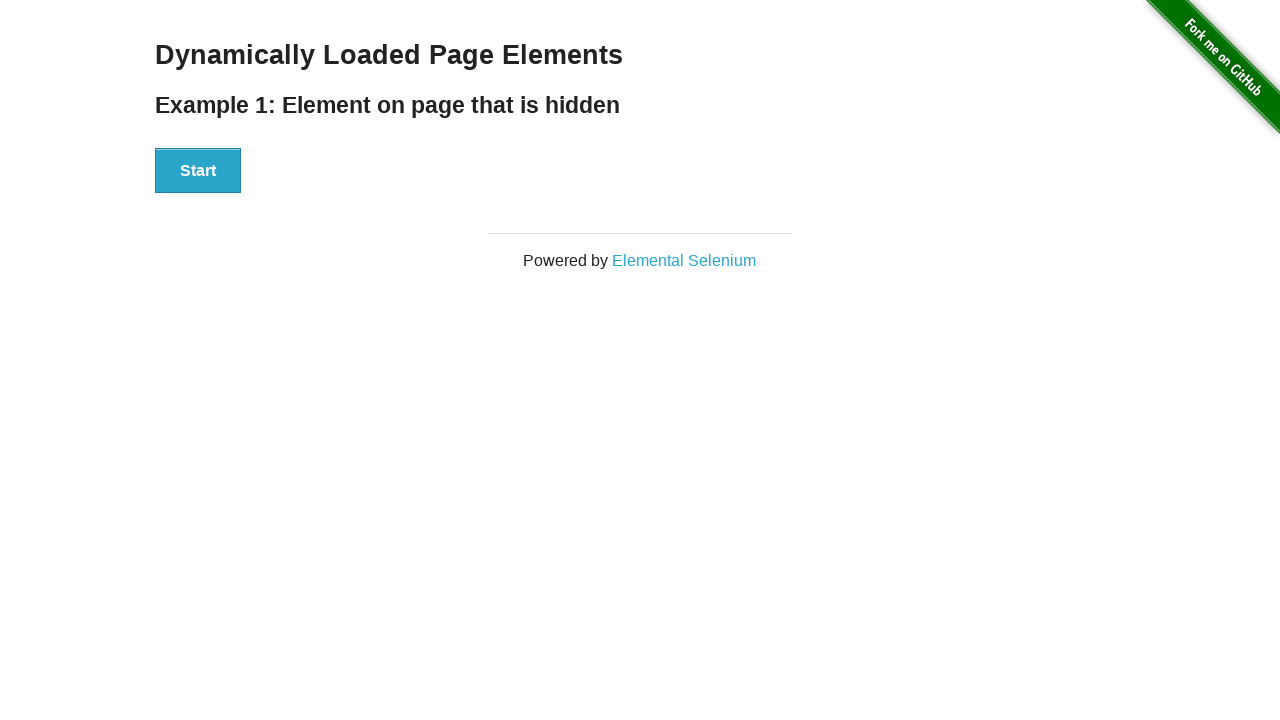

Clicked Start button to initiate dynamic loading at (198, 171) on #start button
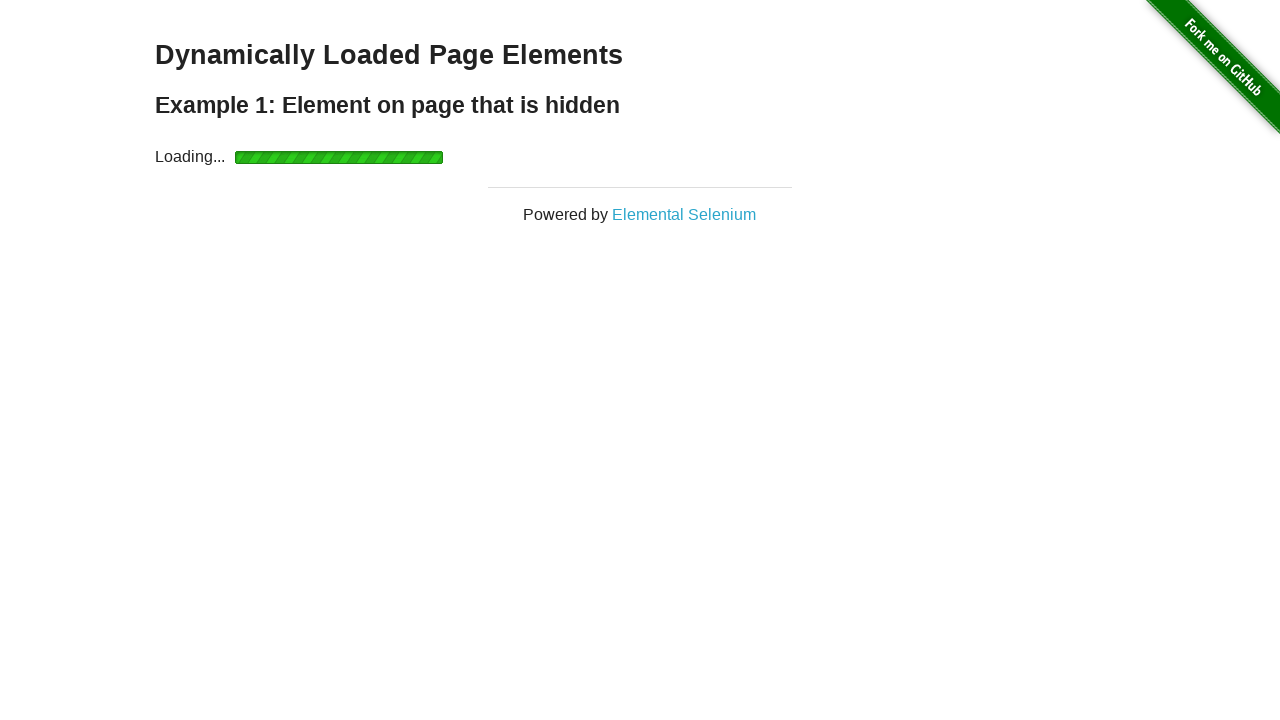

Waited for 'Hello World!' text to become visible
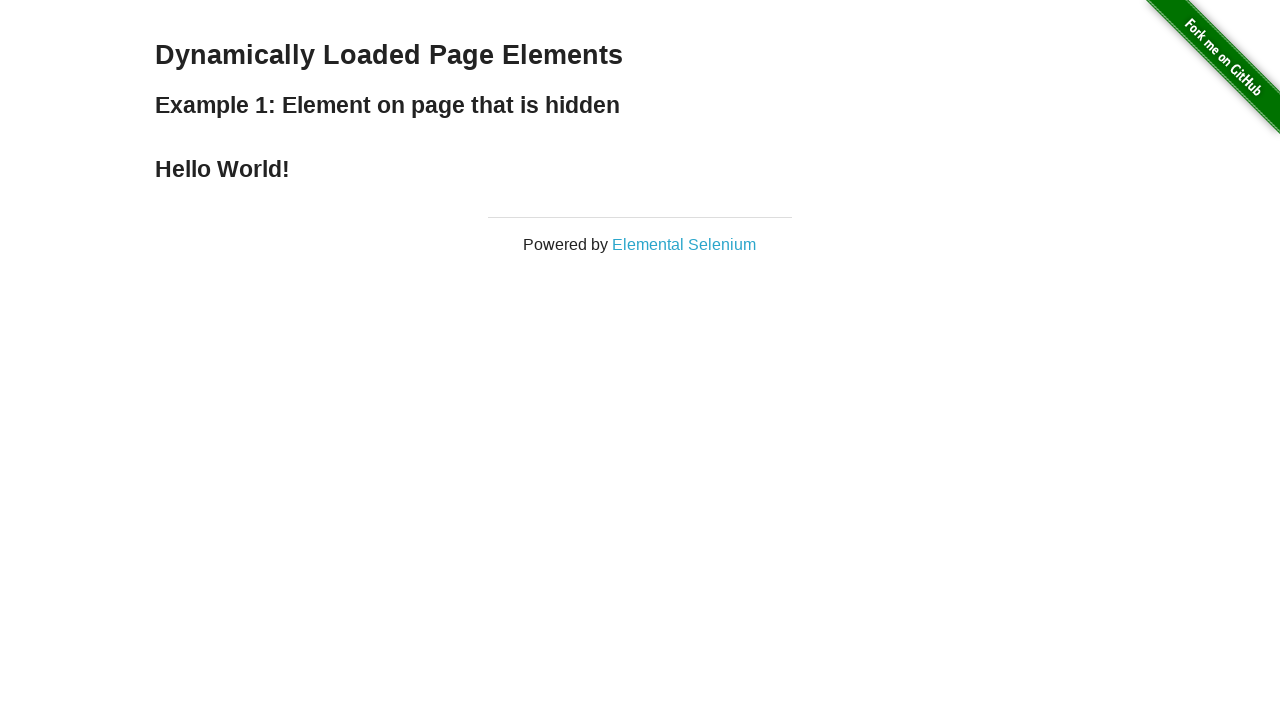

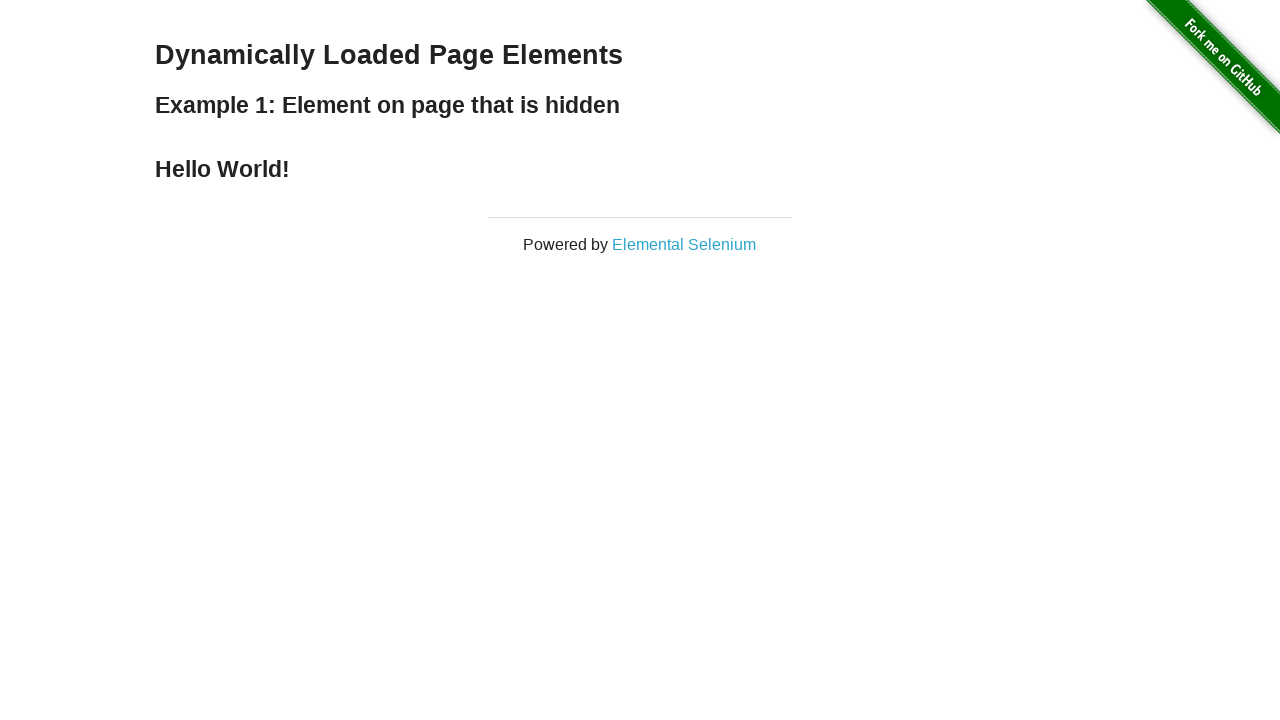